Navigates to the Playwright website, verifies the page title, clicks on the "Get Started" link, and verifies the Installation heading is visible.

Starting URL: https://playwright.dev/

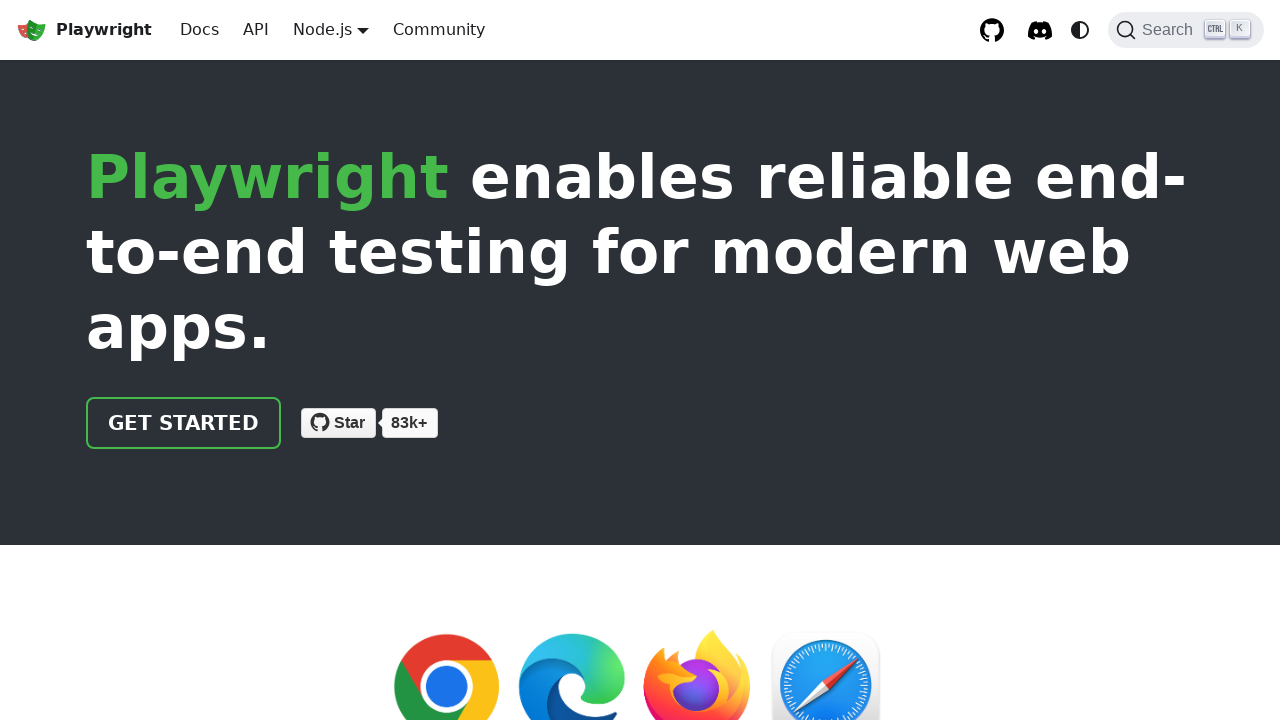

Verified page title contains 'Playwright'
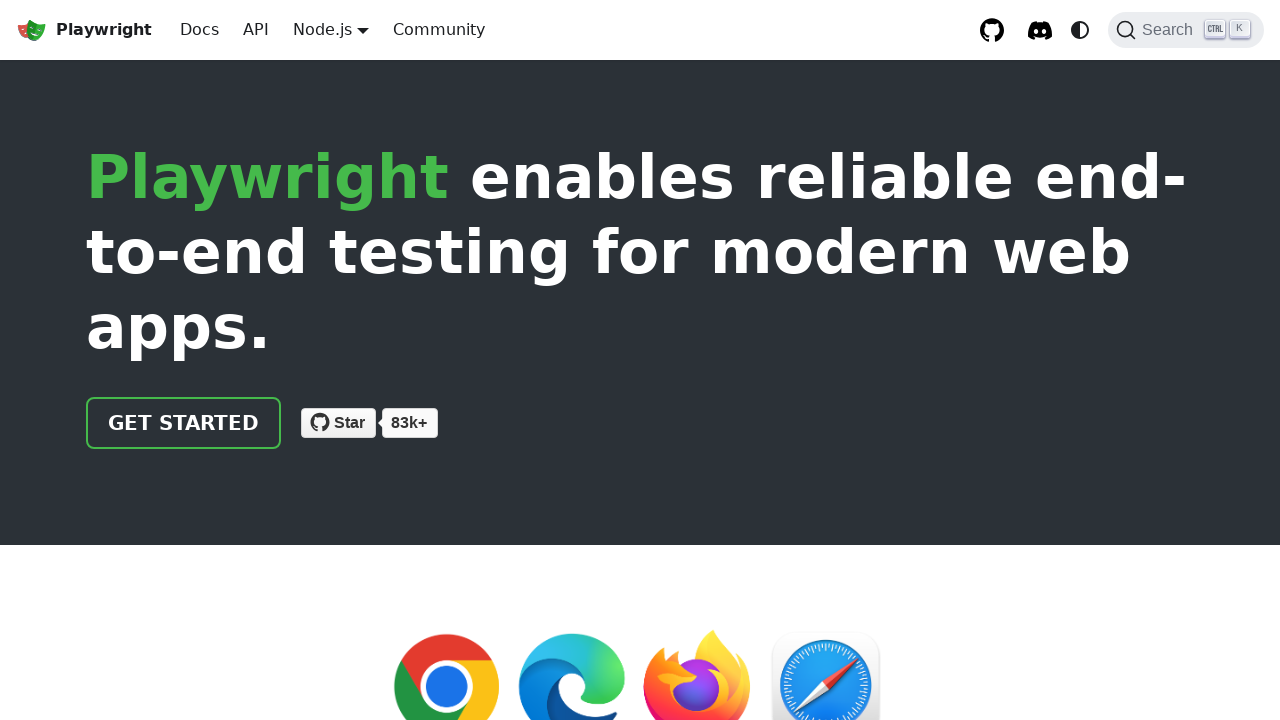

Clicked on 'Get started' link at (184, 423) on internal:role=link[name="Get started"i]
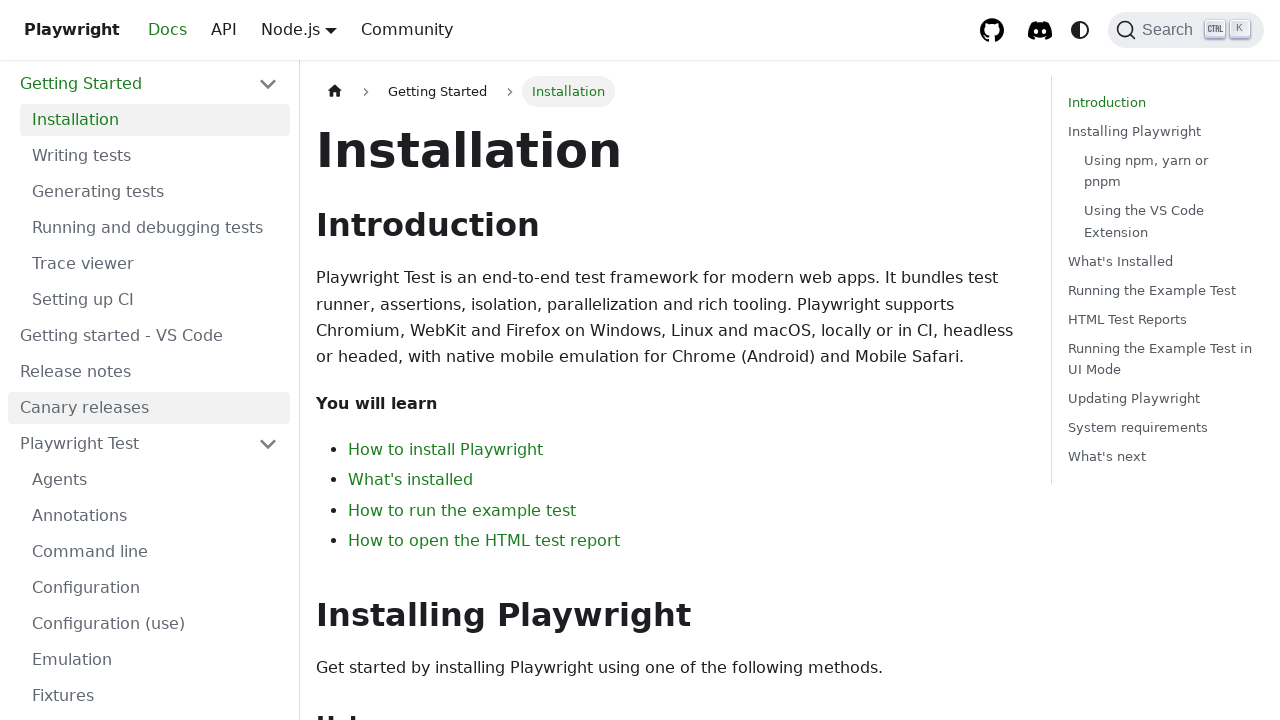

Verified 'Installation' heading is visible
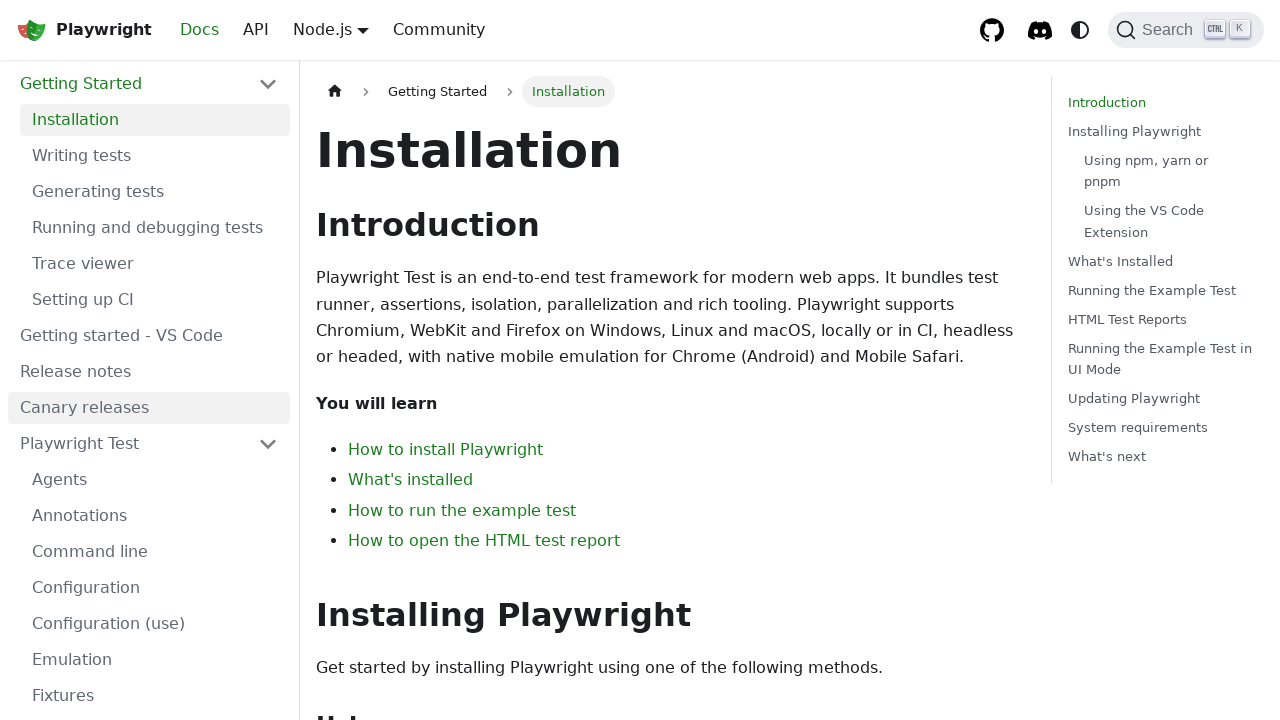

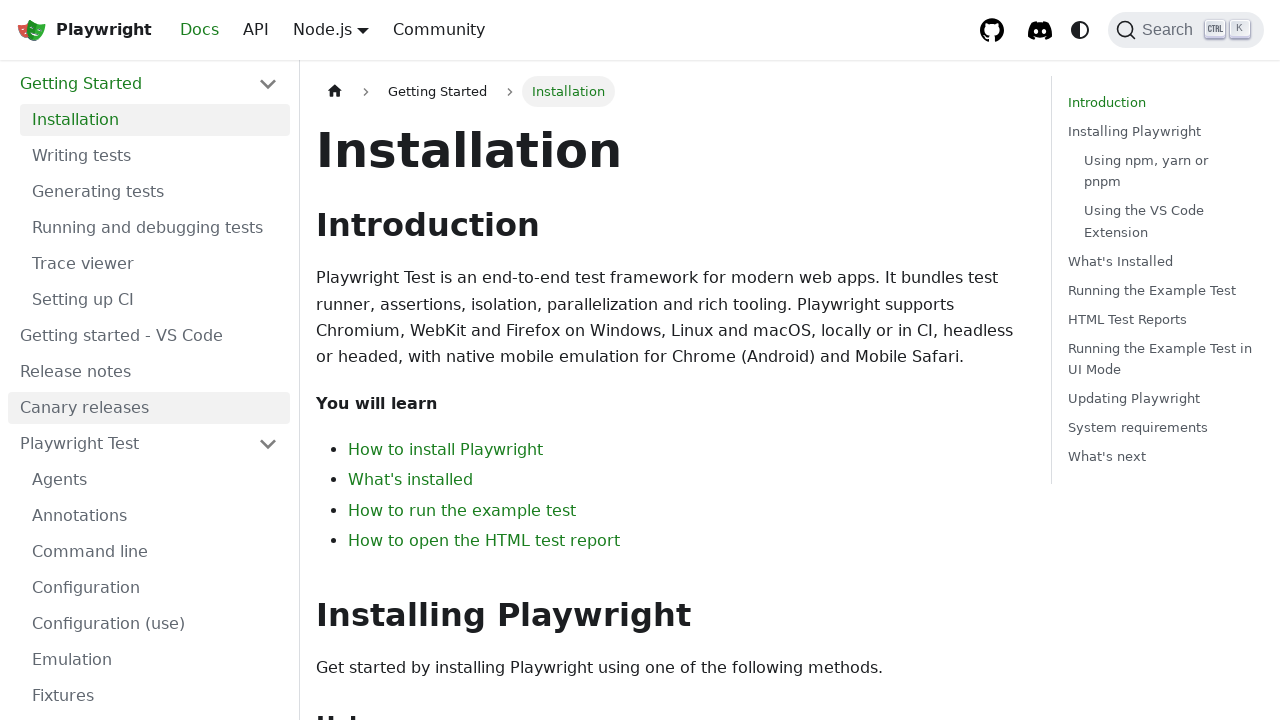